Navigates to the jQuery UI droppable demo page and maximizes the browser window to full screen.

Starting URL: https://jqueryui.com/droppable/

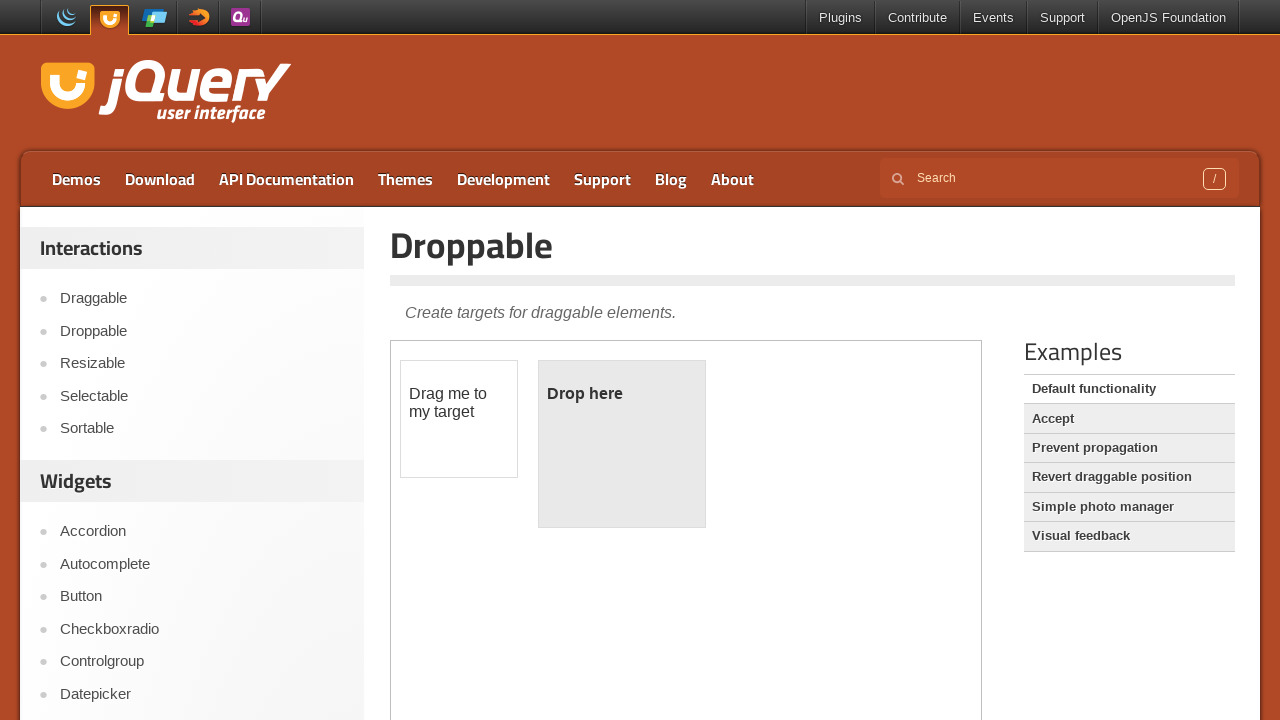

Navigated to jQuery UI droppable demo page
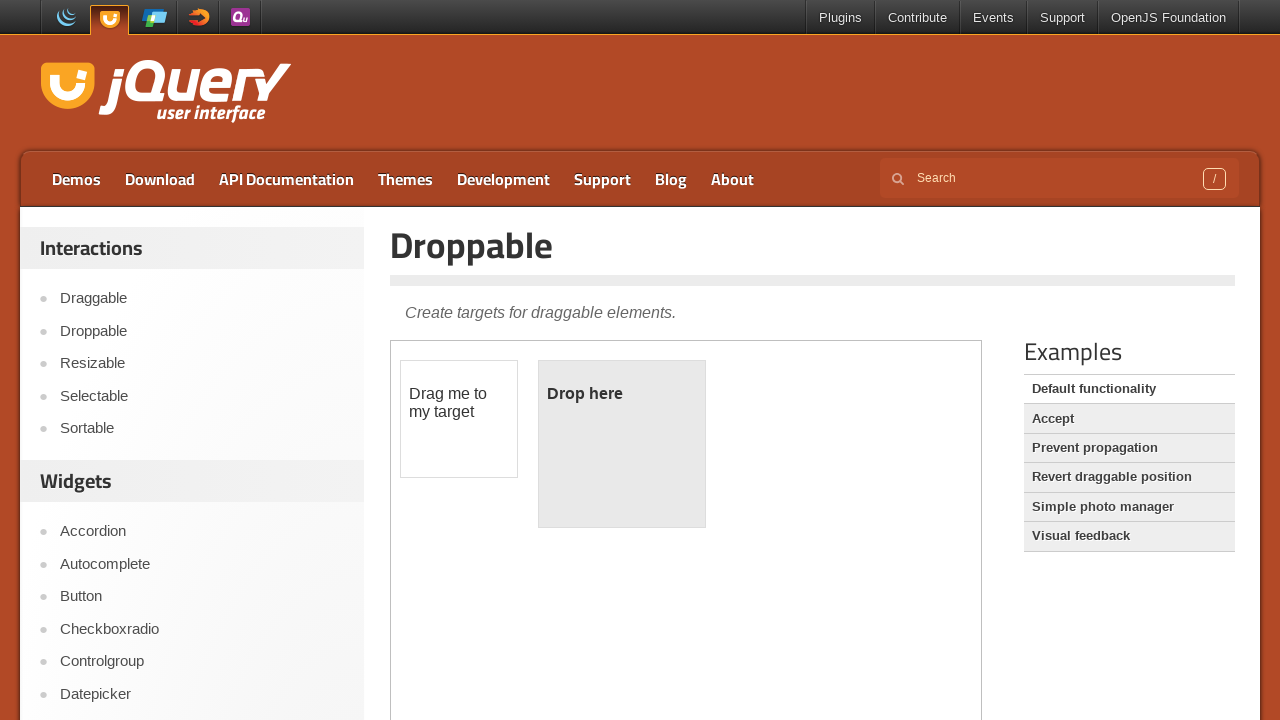

Maximized browser window to 1920x1080
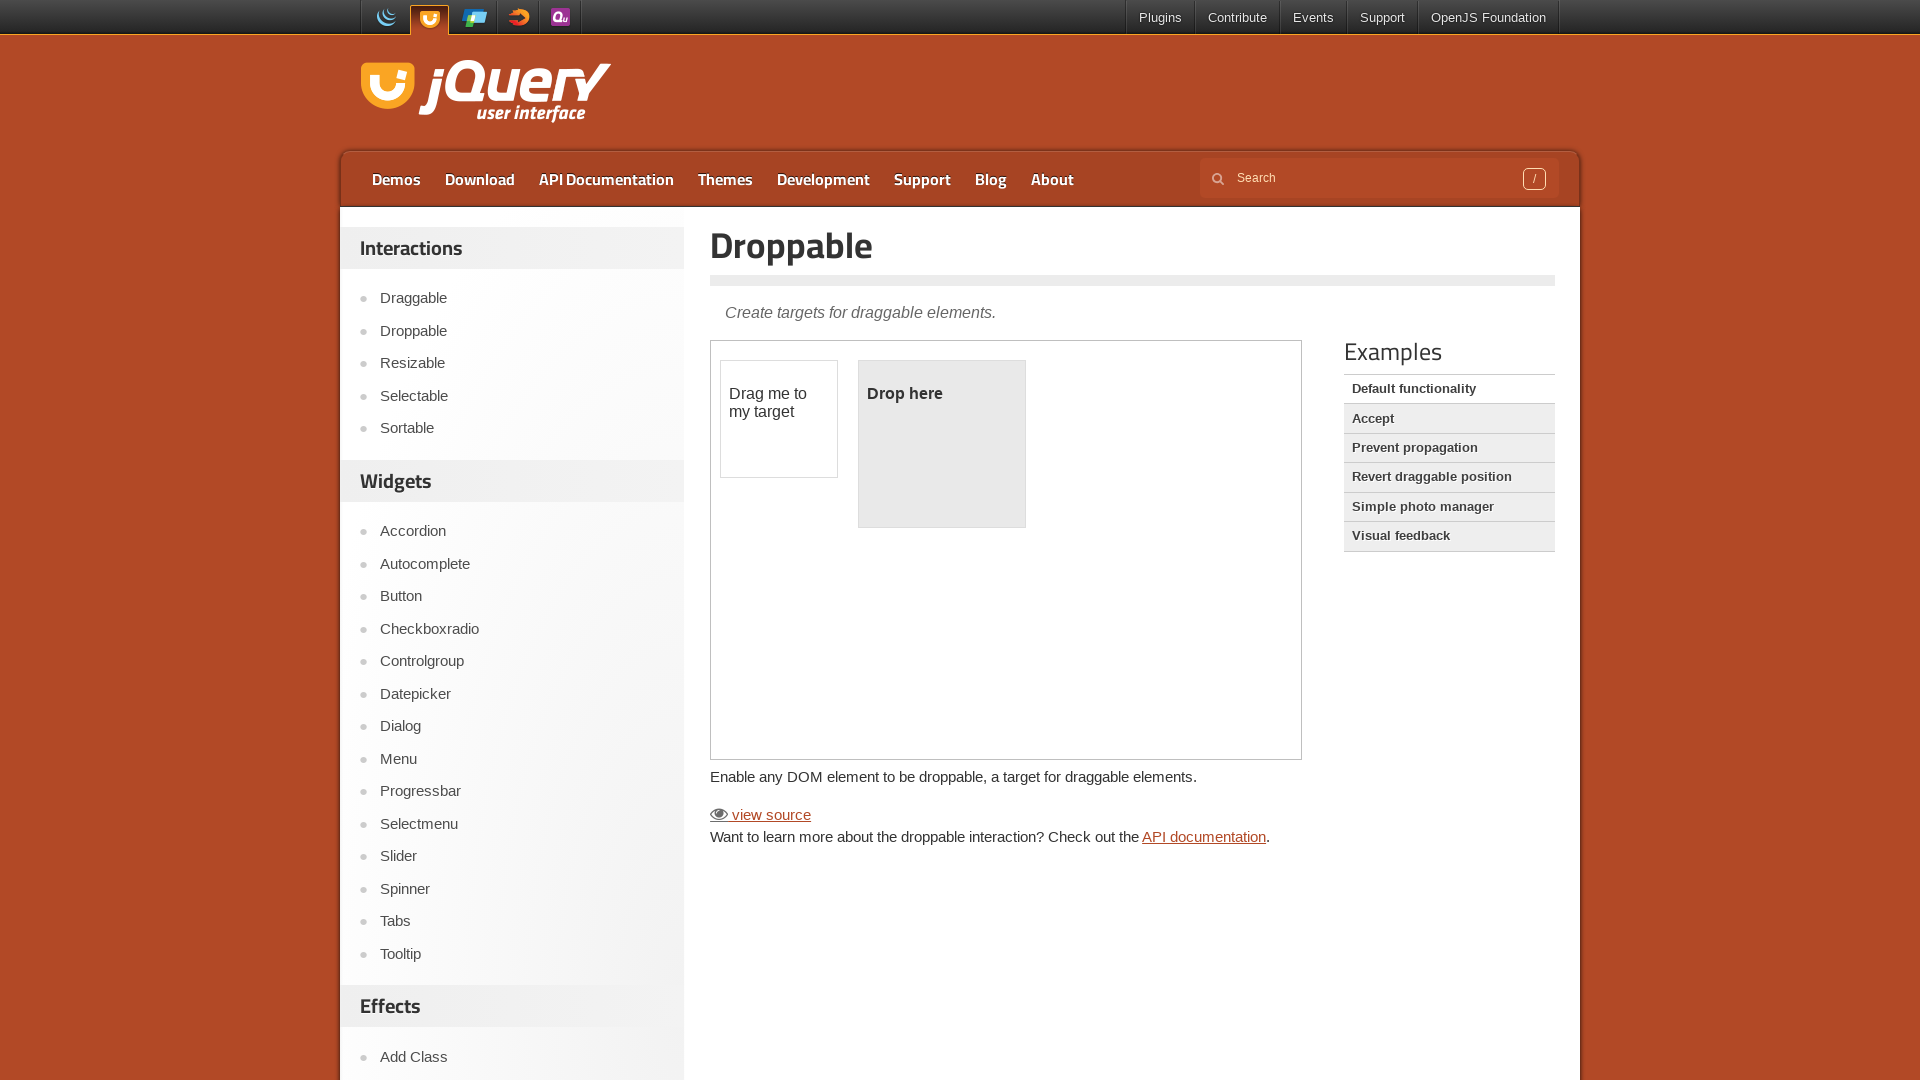

Page body content is visible
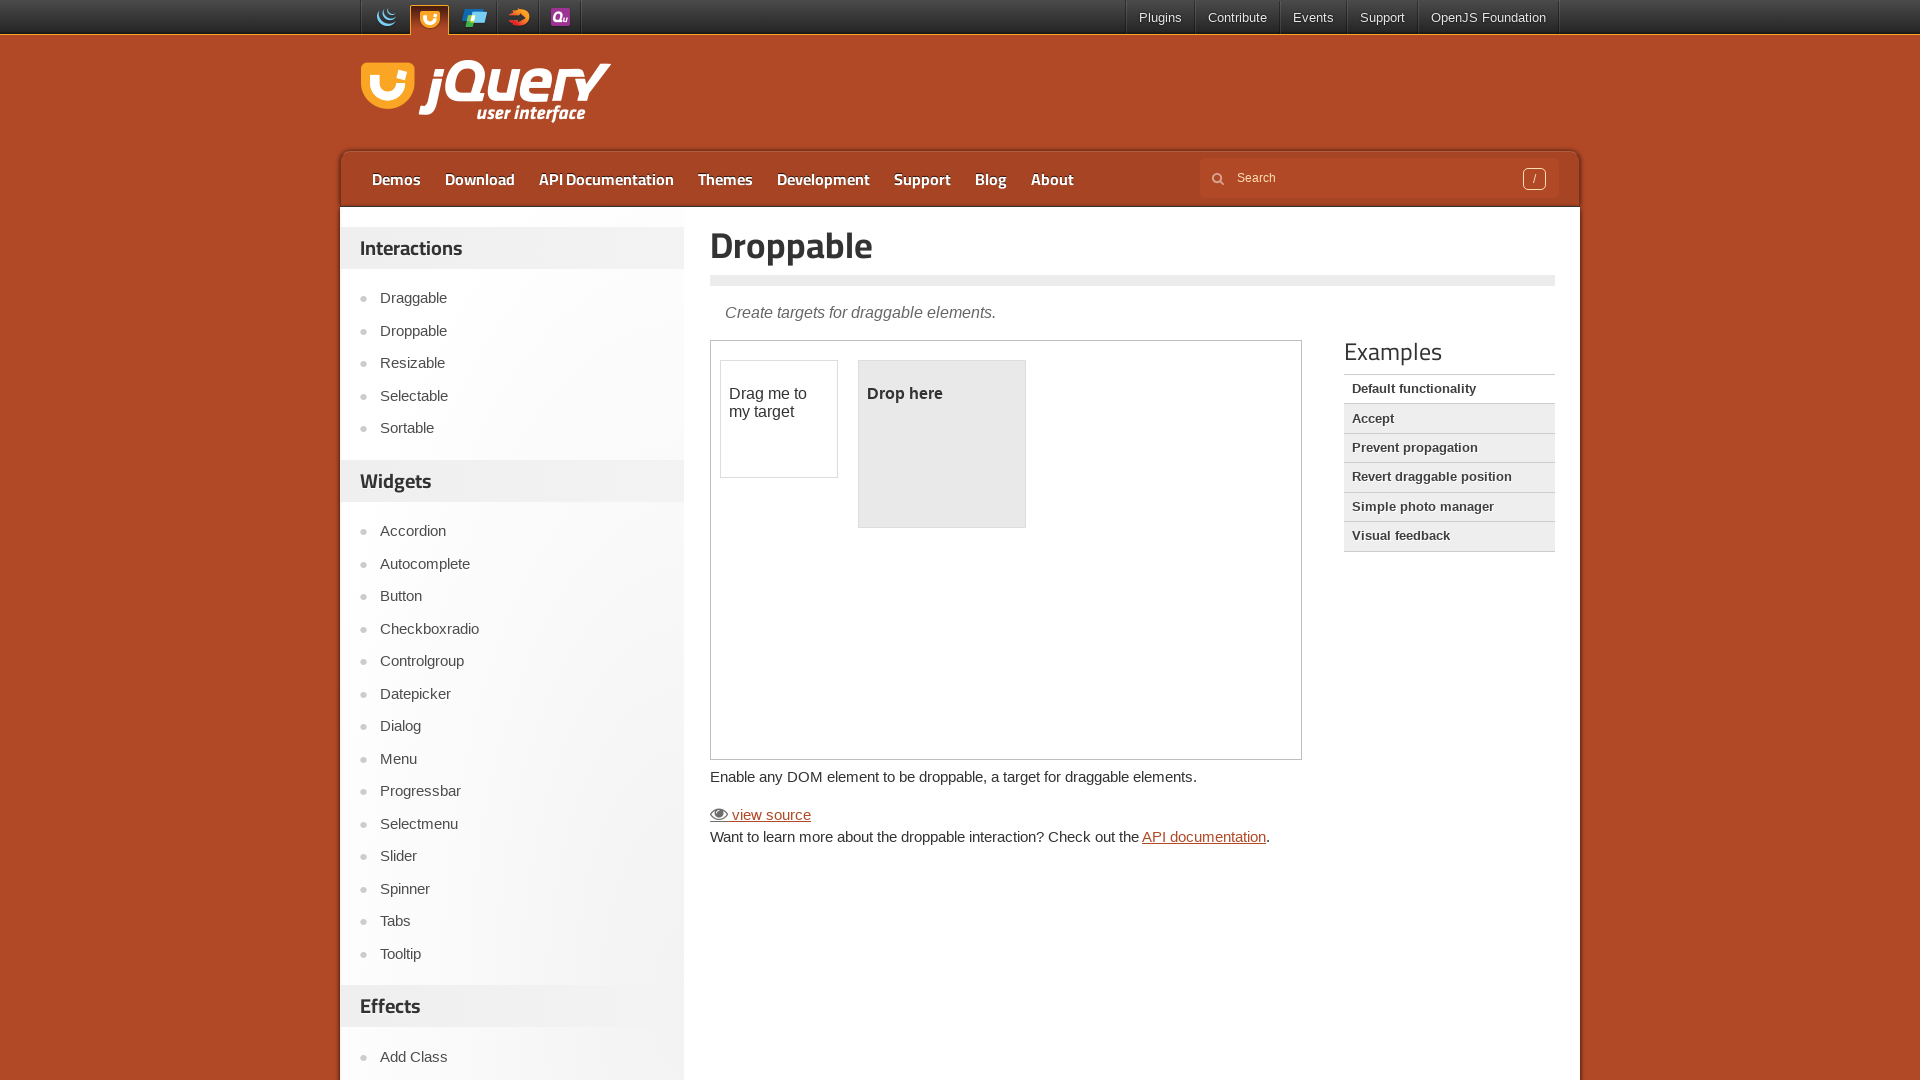

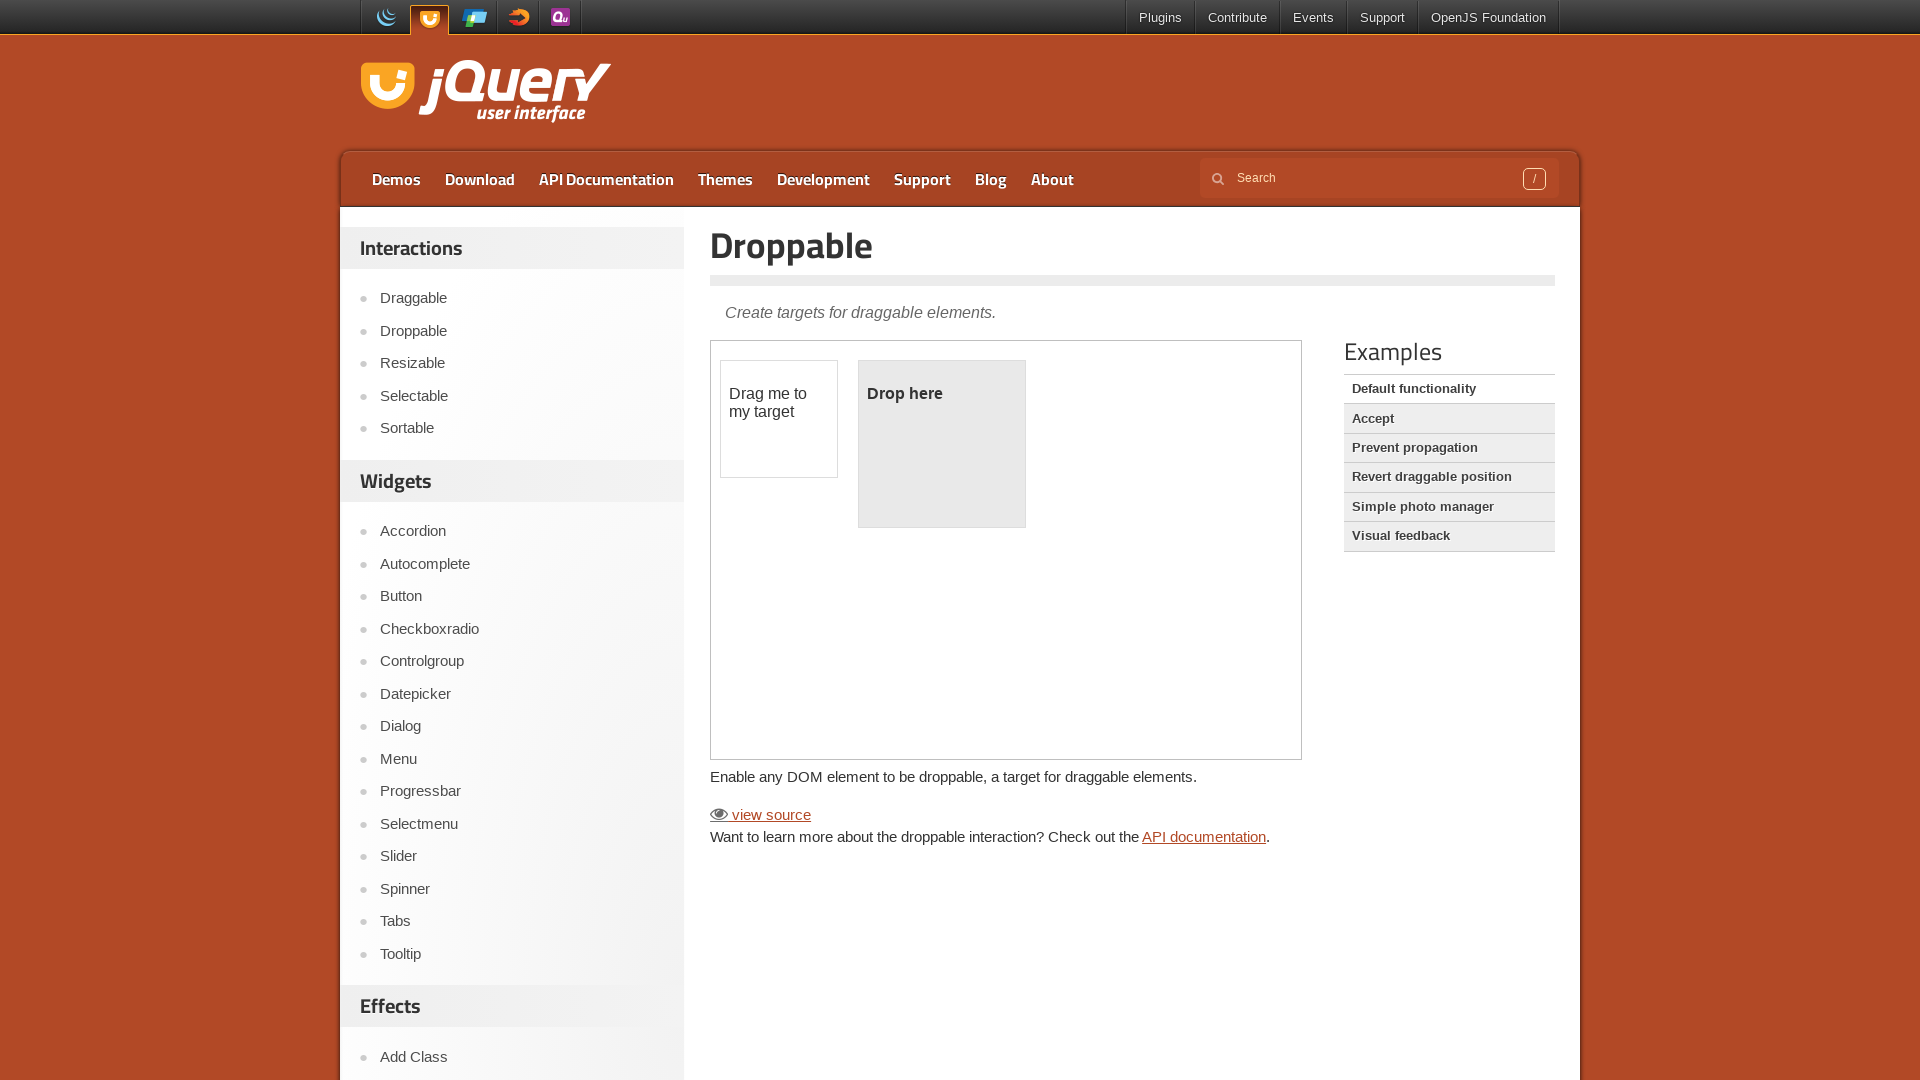